Tests dropdown selection functionality by selecting different options using various methods

Starting URL: http://the-internet.herokuapp.com

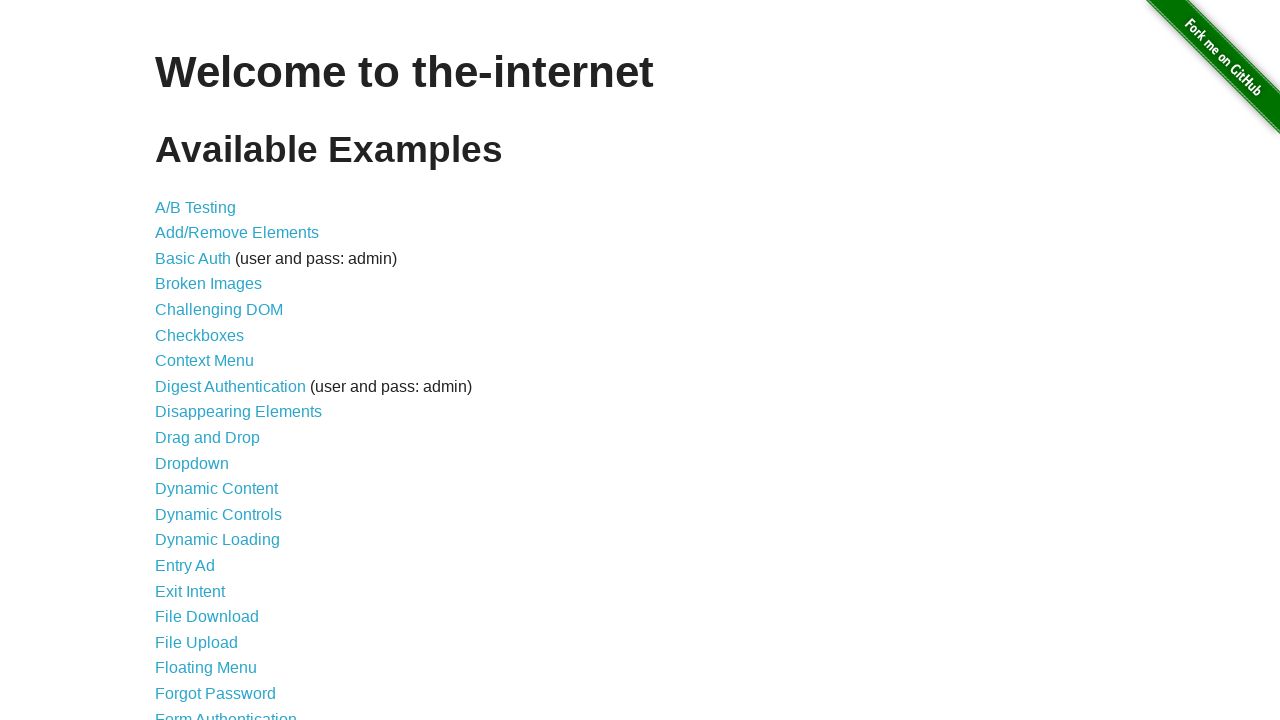

Clicked on Dropdown link from main menu at (192, 463) on xpath=//a[.='Dropdown']
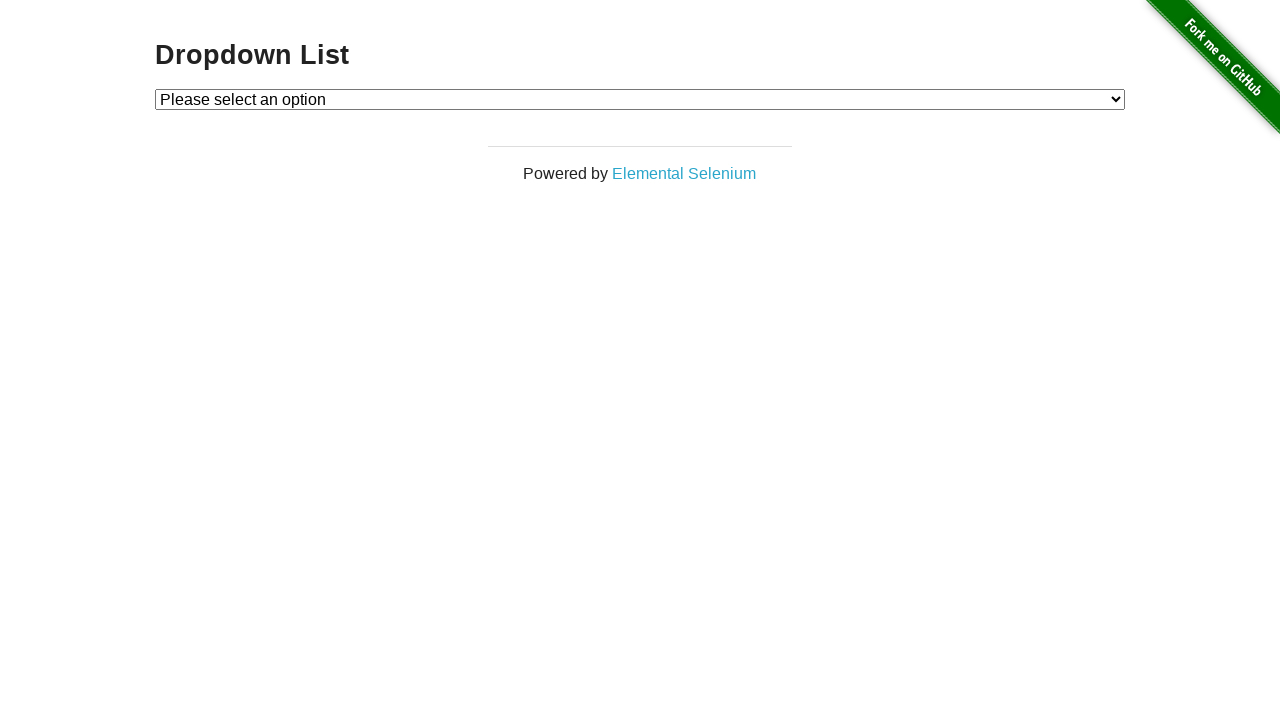

Selected Option 2 by visible text on #dropdown
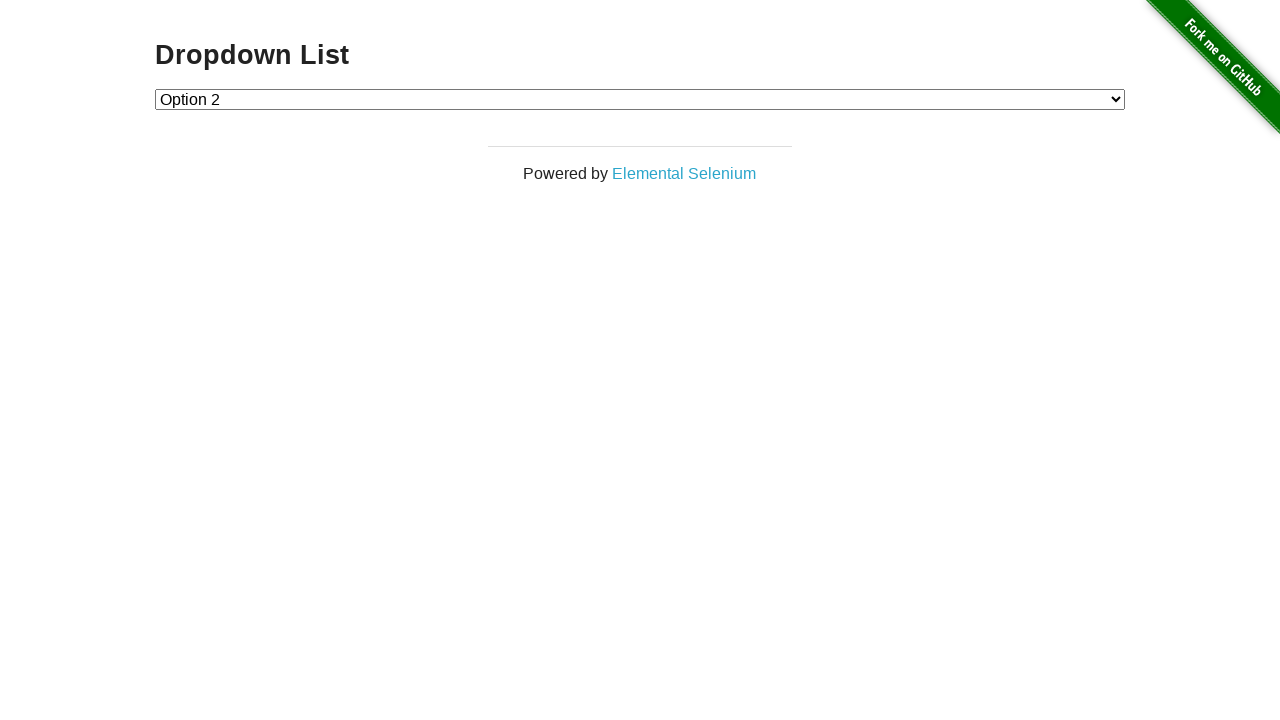

Selected Option 1 by value attribute on #dropdown
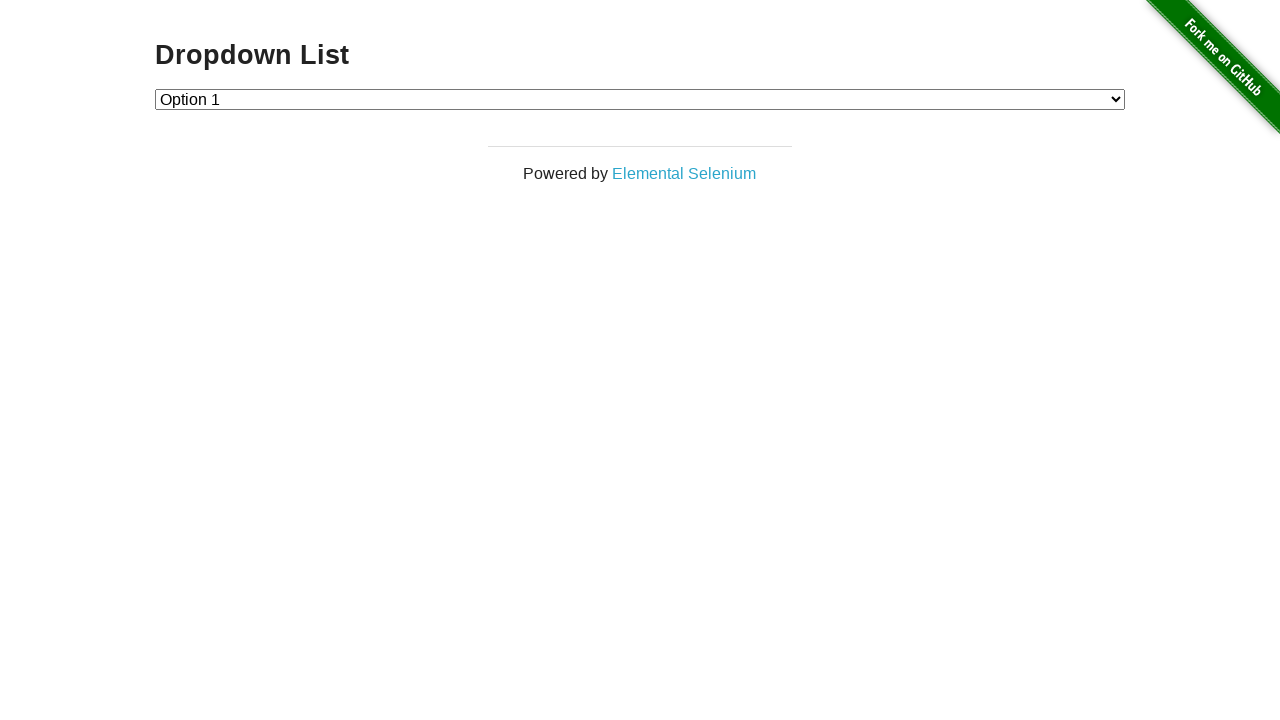

Selected Option 2 by index on #dropdown
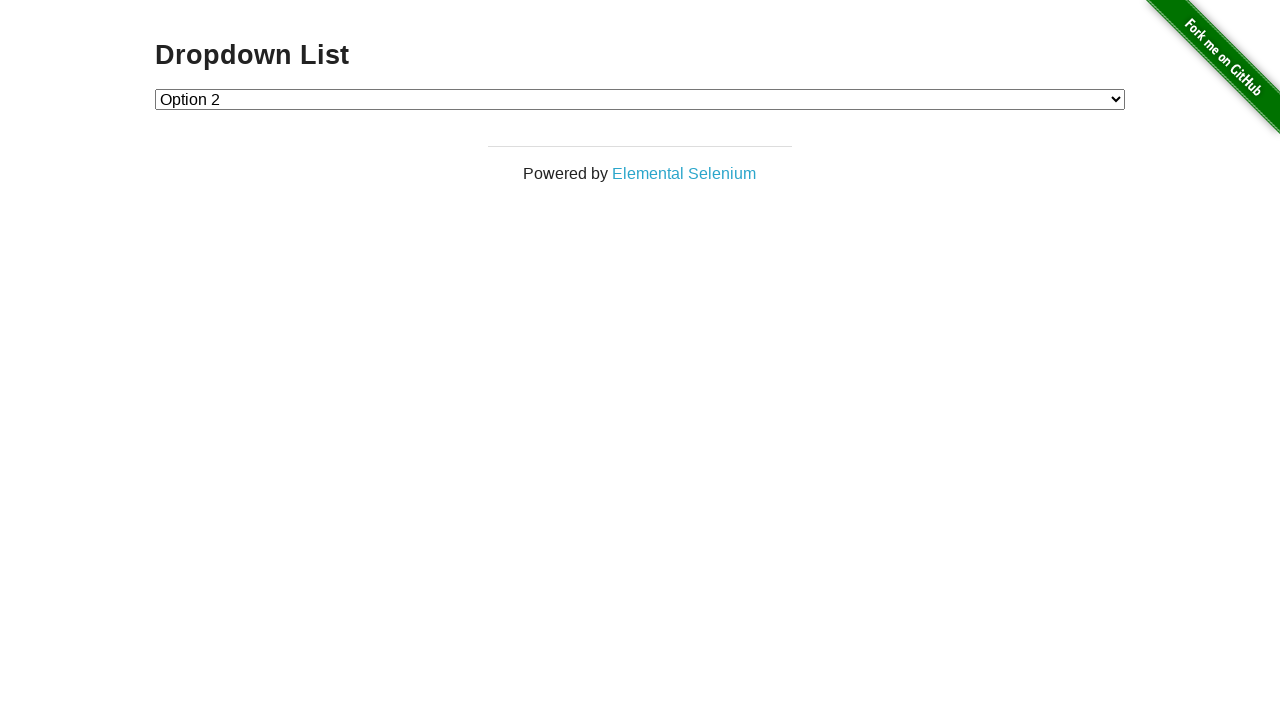

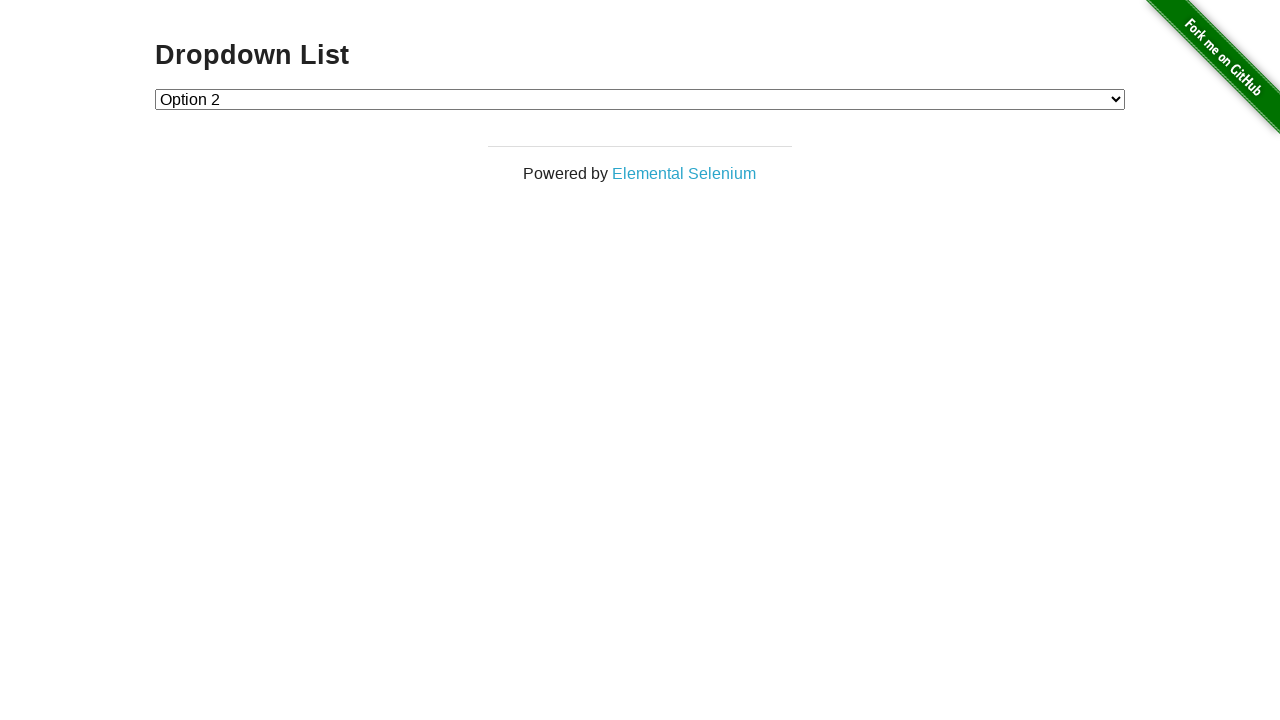